Tests dynamic controls by clicking on the Dynamic Controls link, selecting a checkbox, clicking Remove, then clicking Add button to verify the element returns

Starting URL: https://the-internet.herokuapp.com/

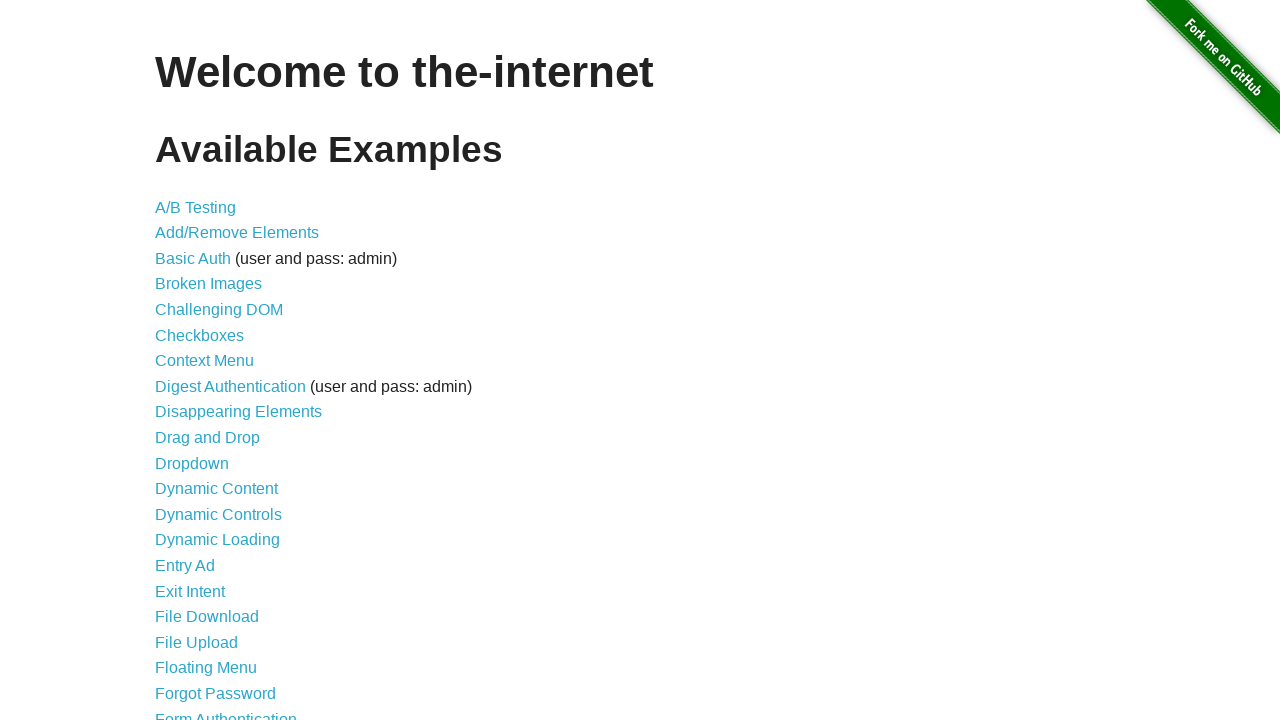

Clicked on the Dynamic Controls link at (218, 514) on xpath=//a[text()='Dynamic Controls']
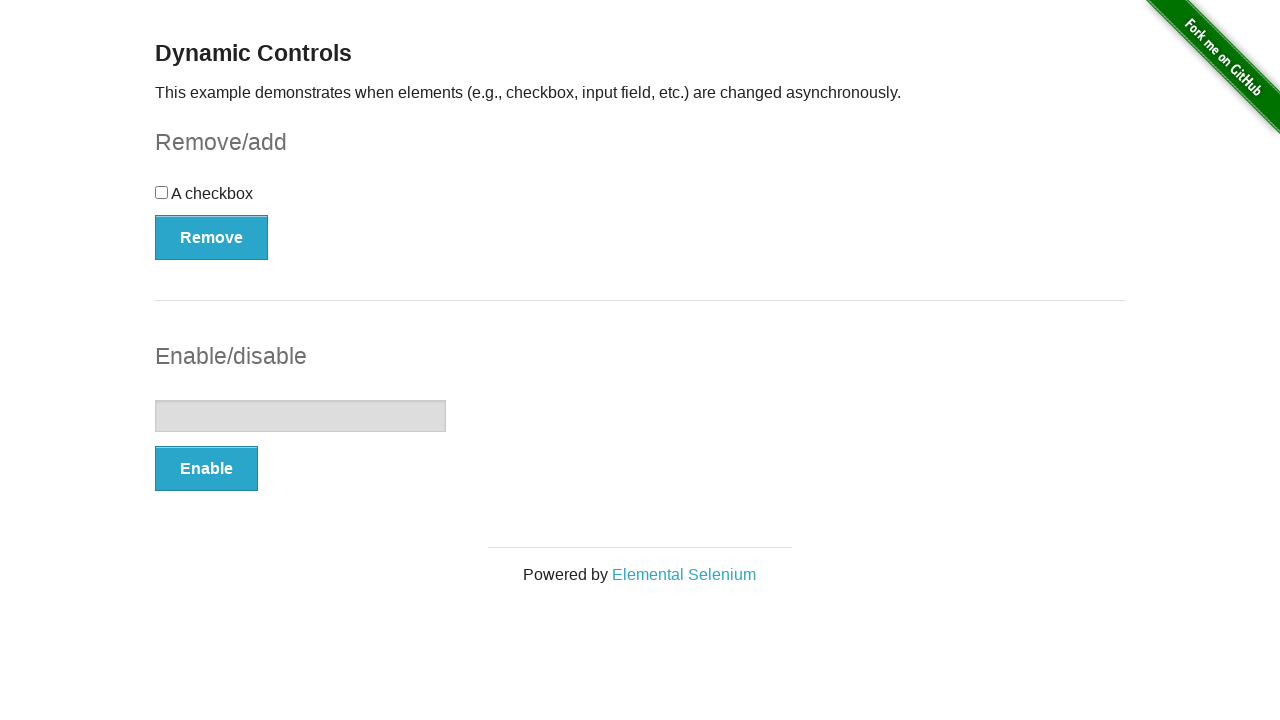

Selected the checkbox at (162, 192) on xpath=//*[@id='checkbox']/input
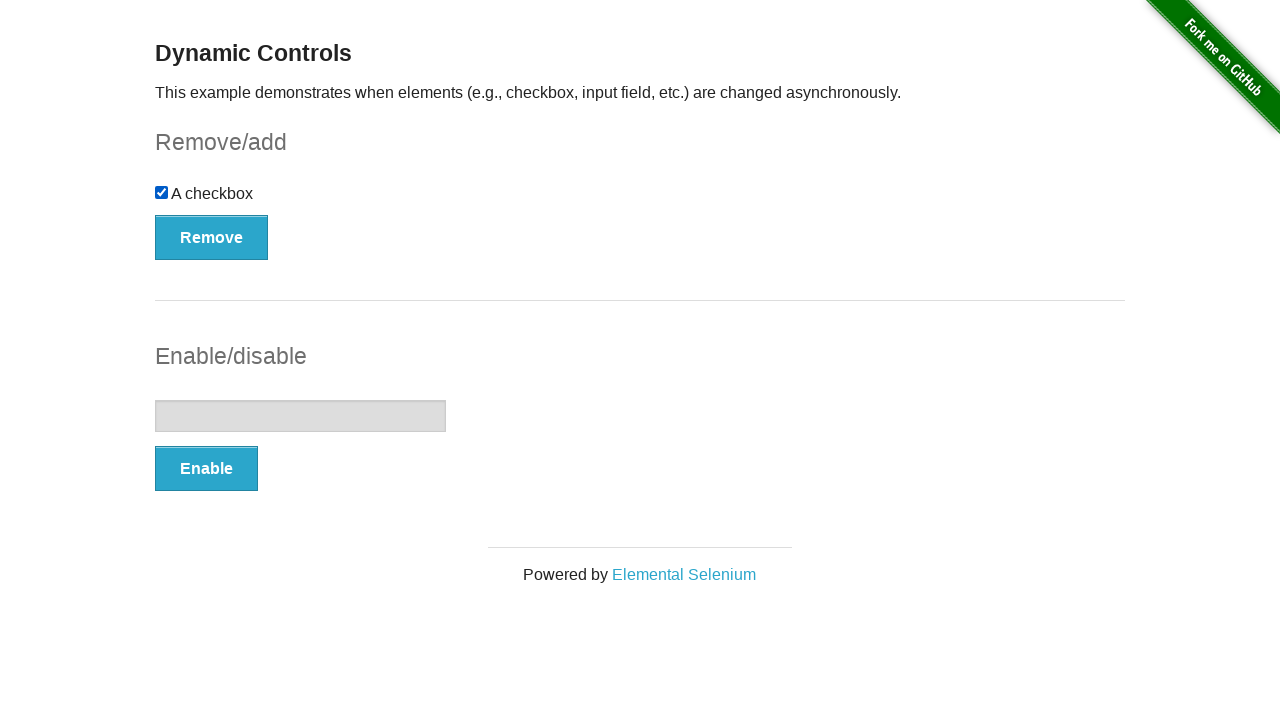

Clicked the Remove button to remove the checkbox at (212, 237) on xpath=//*[@id='checkbox-example']/button
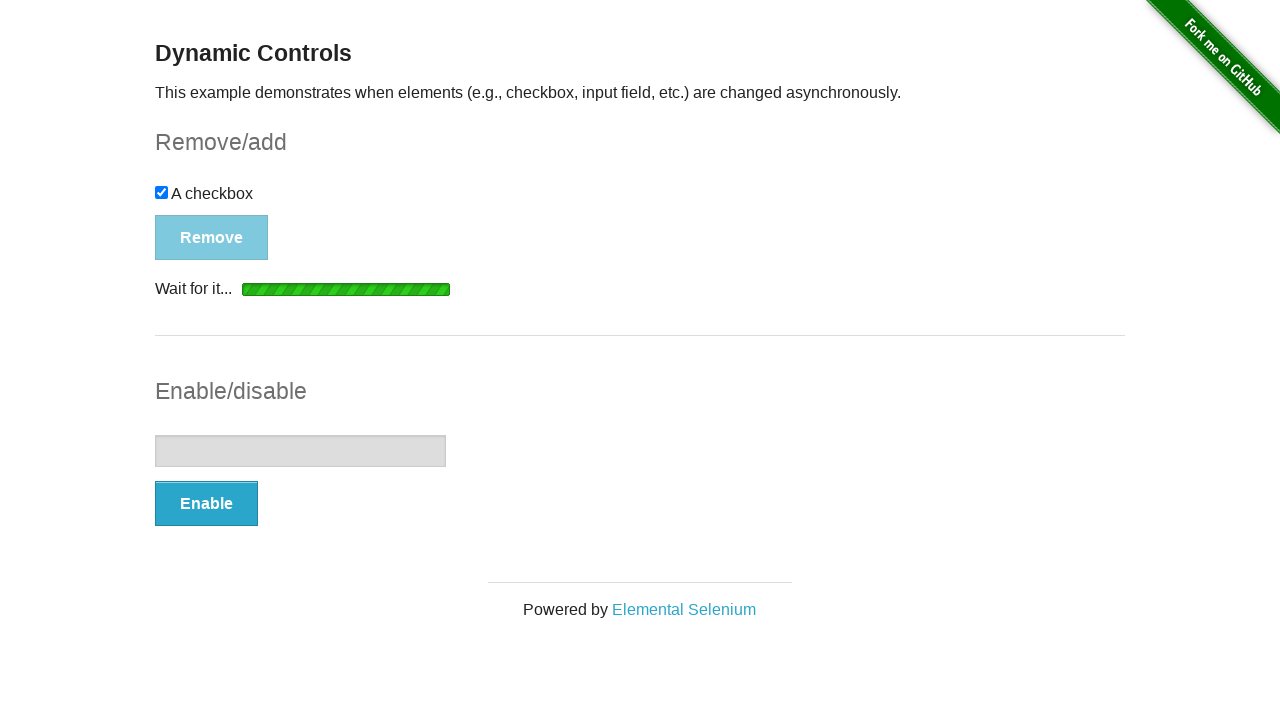

Add button appeared after checkbox removal
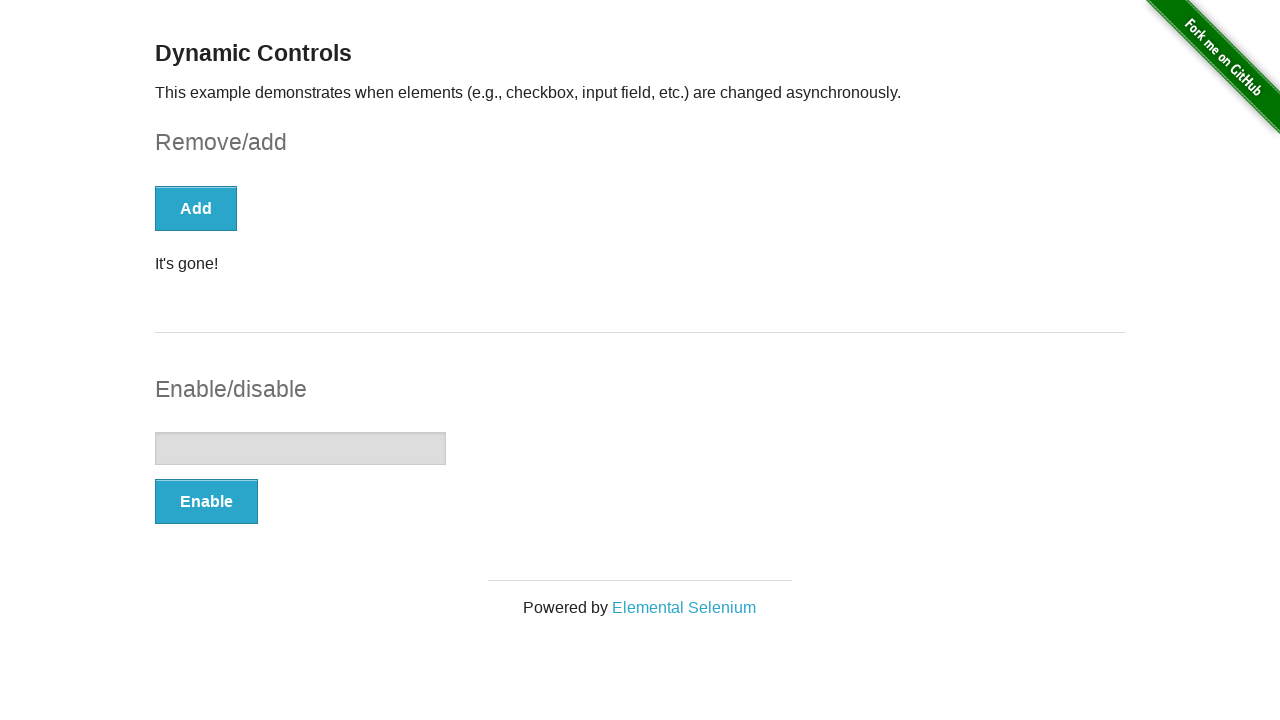

Clicked the Add button to restore the checkbox at (196, 208) on xpath=//button[text()='Add']
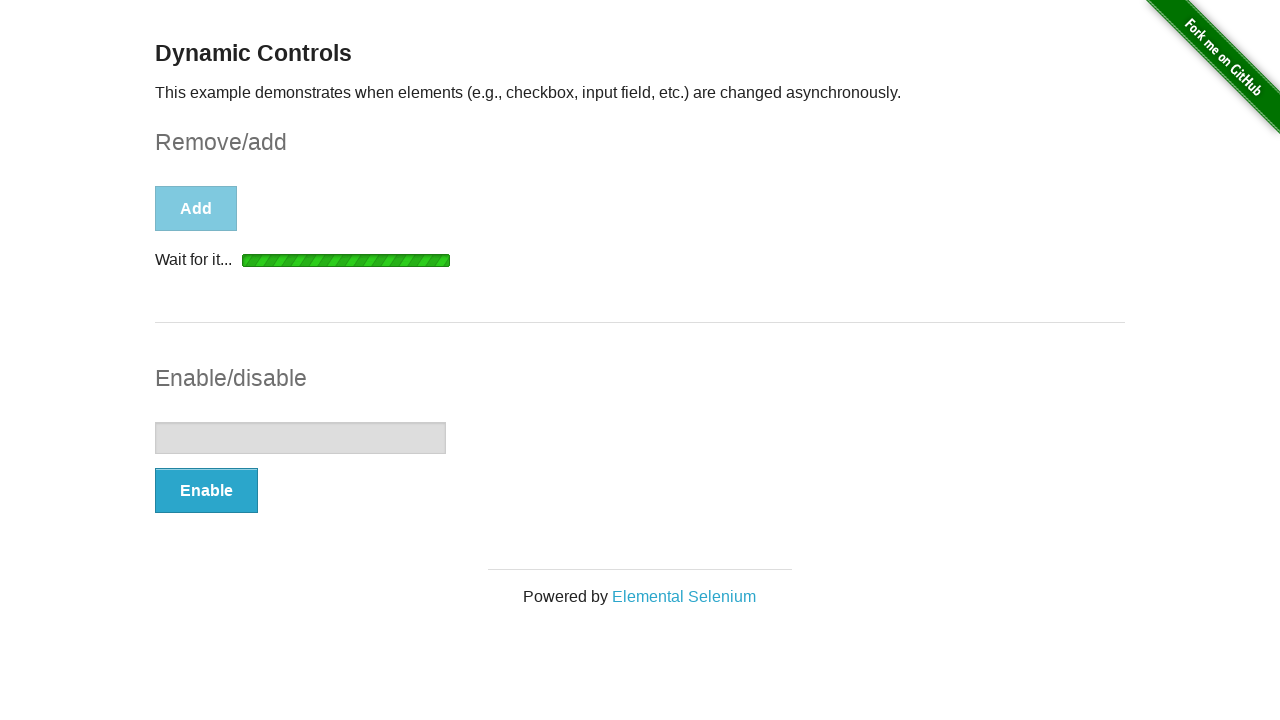

Verified checkbox returned with 'It's back!' message
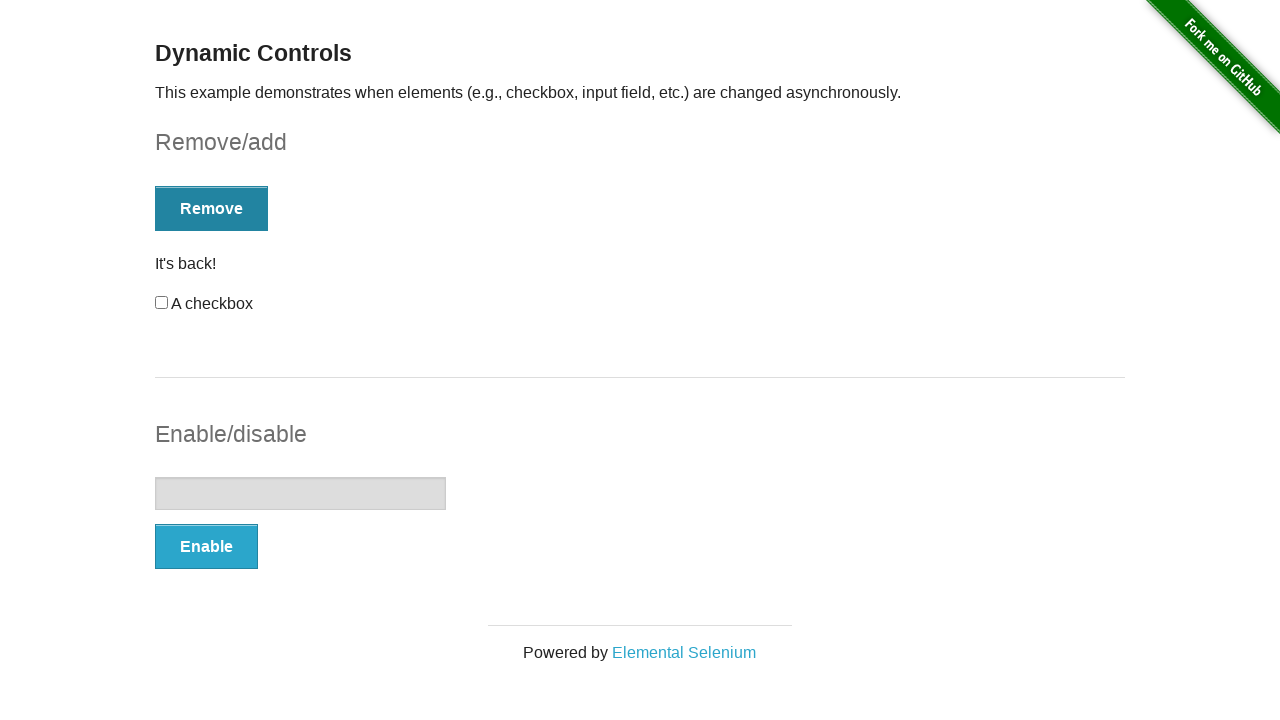

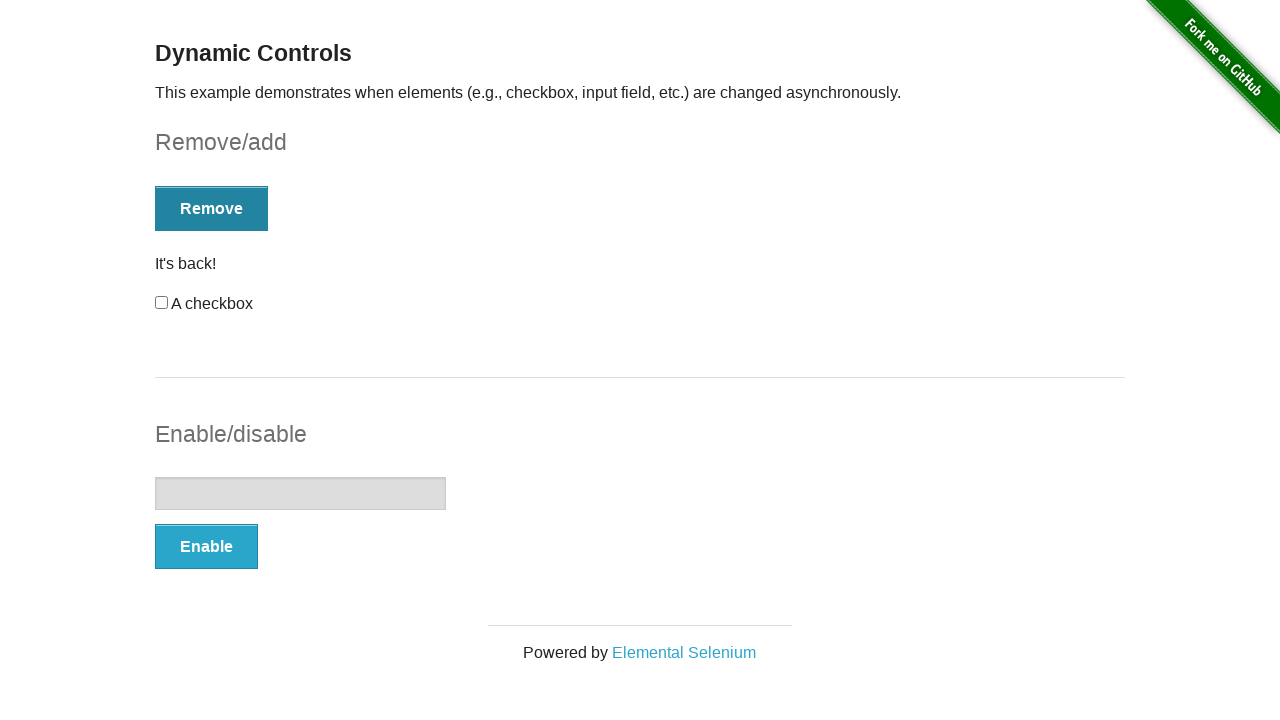